Tests that the todo counter displays the current number of items correctly as items are added.

Starting URL: https://demo.playwright.dev/todomvc

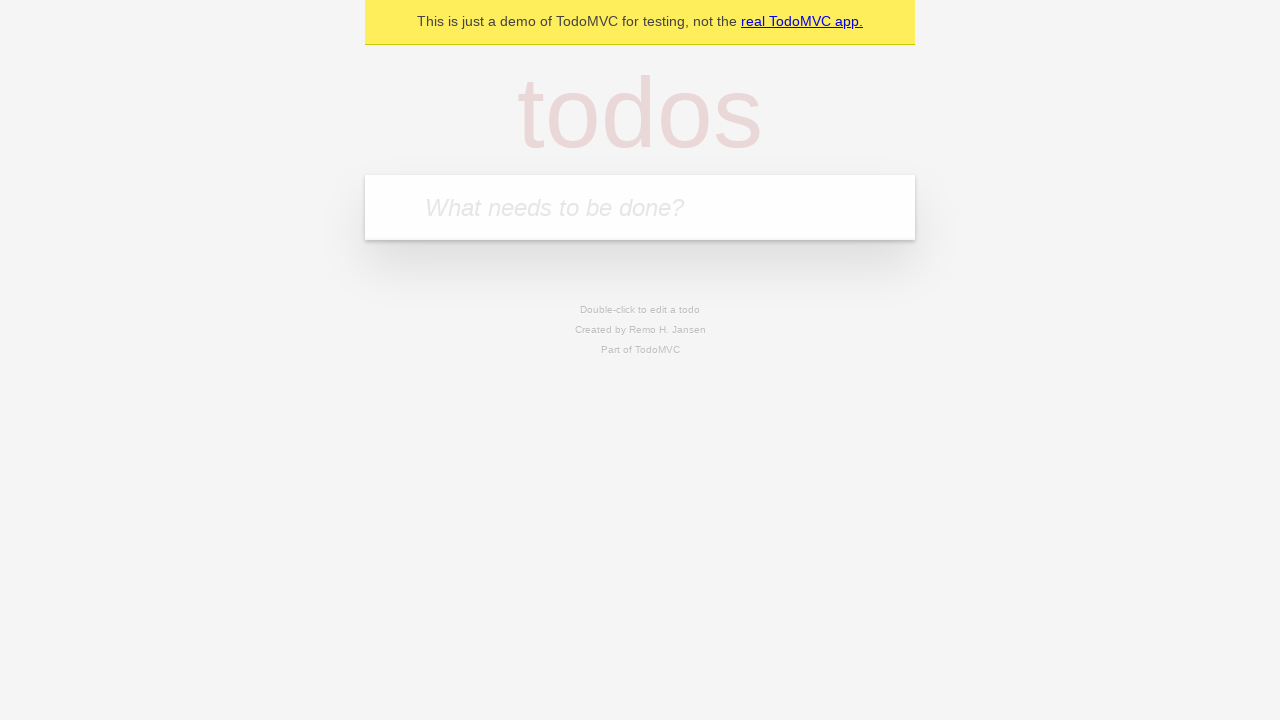

Filled todo input with 'buy some cheese' on internal:attr=[placeholder="What needs to be done?"i]
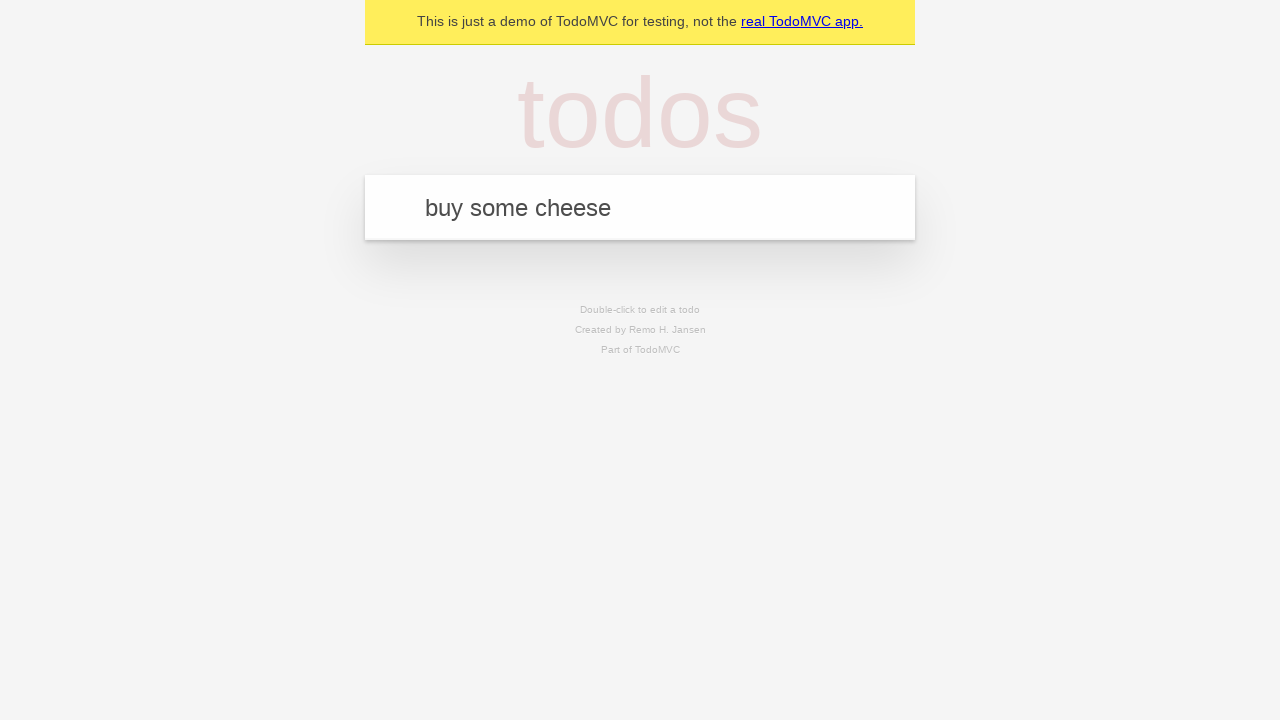

Pressed Enter to add first todo item on internal:attr=[placeholder="What needs to be done?"i]
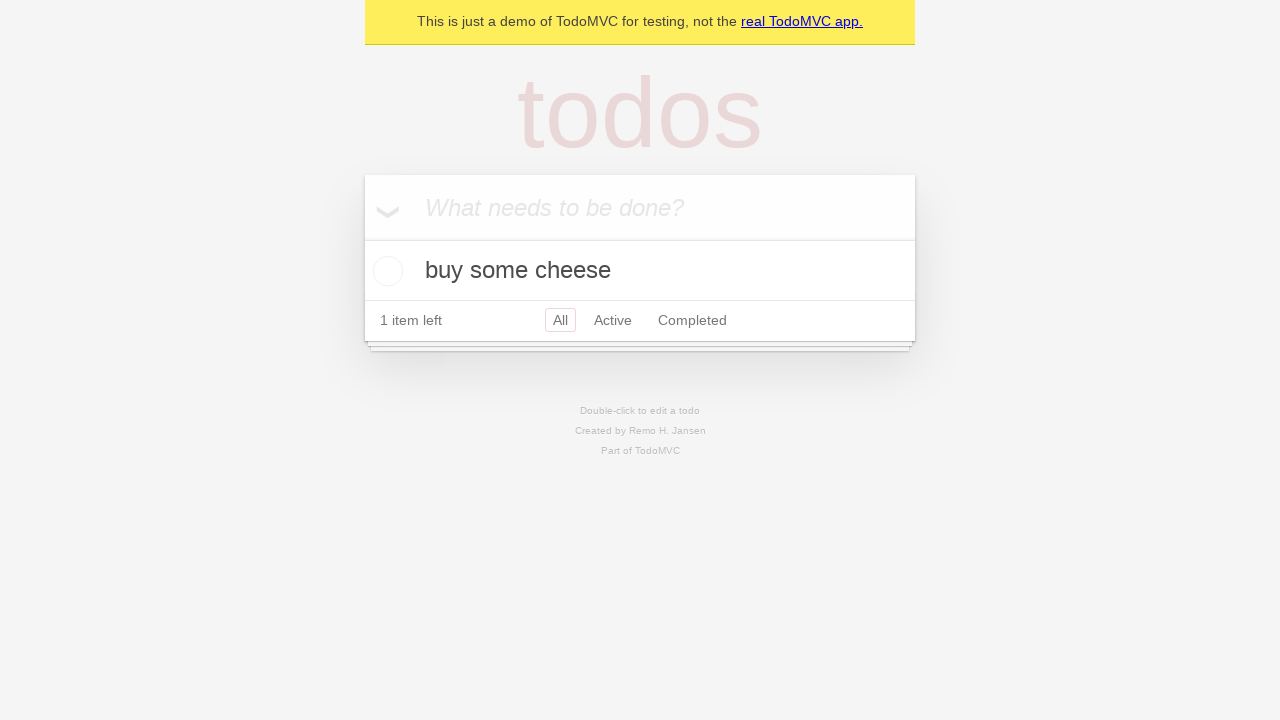

Todo counter element appeared
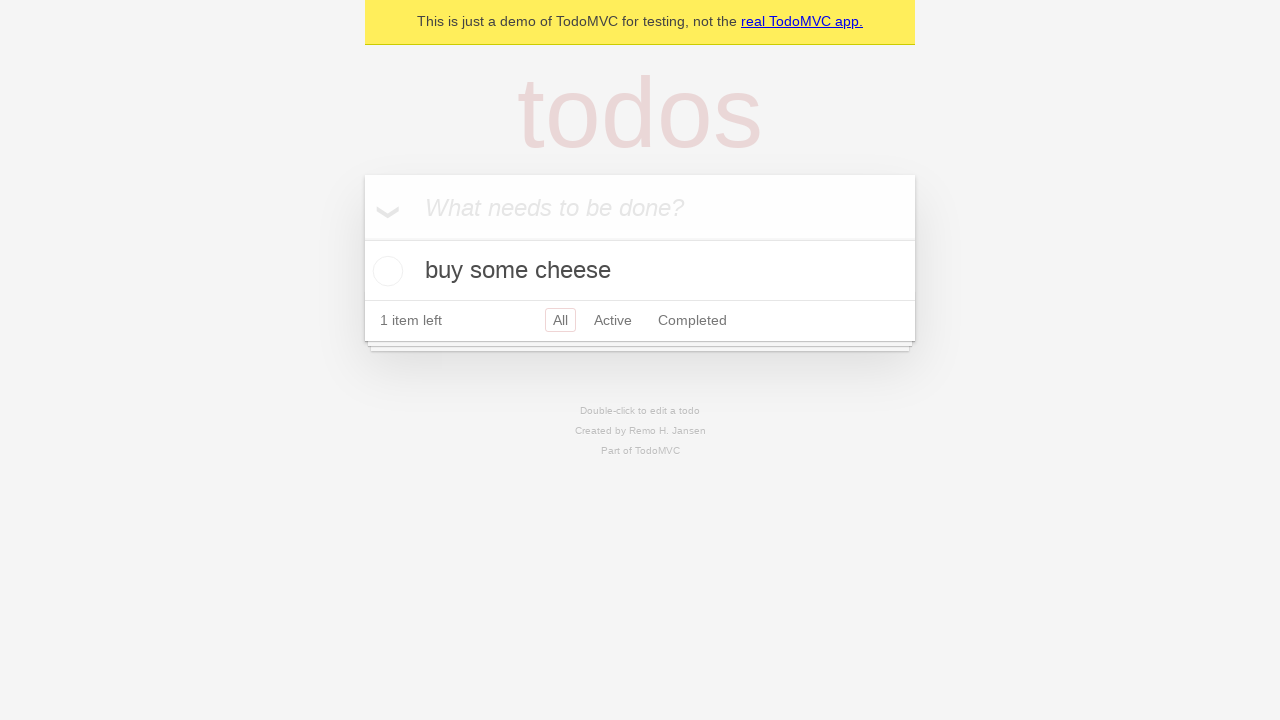

Filled todo input with 'feed the cat' on internal:attr=[placeholder="What needs to be done?"i]
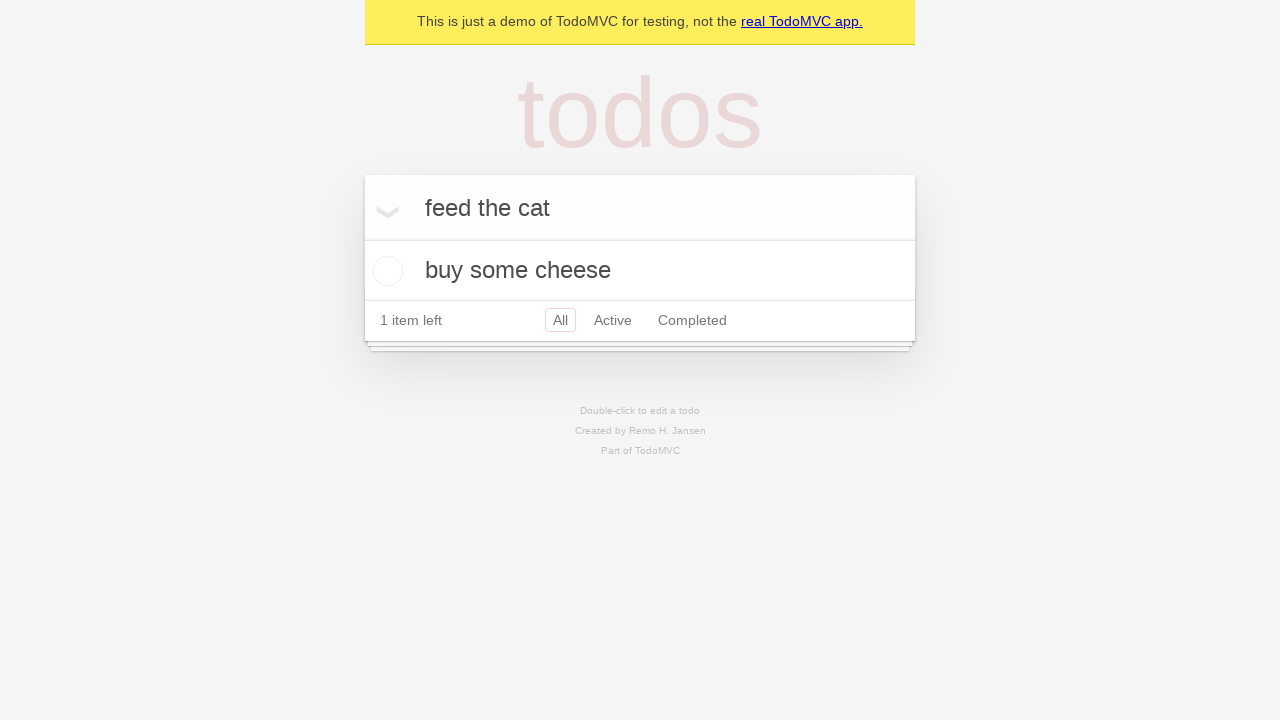

Pressed Enter to add second todo item on internal:attr=[placeholder="What needs to be done?"i]
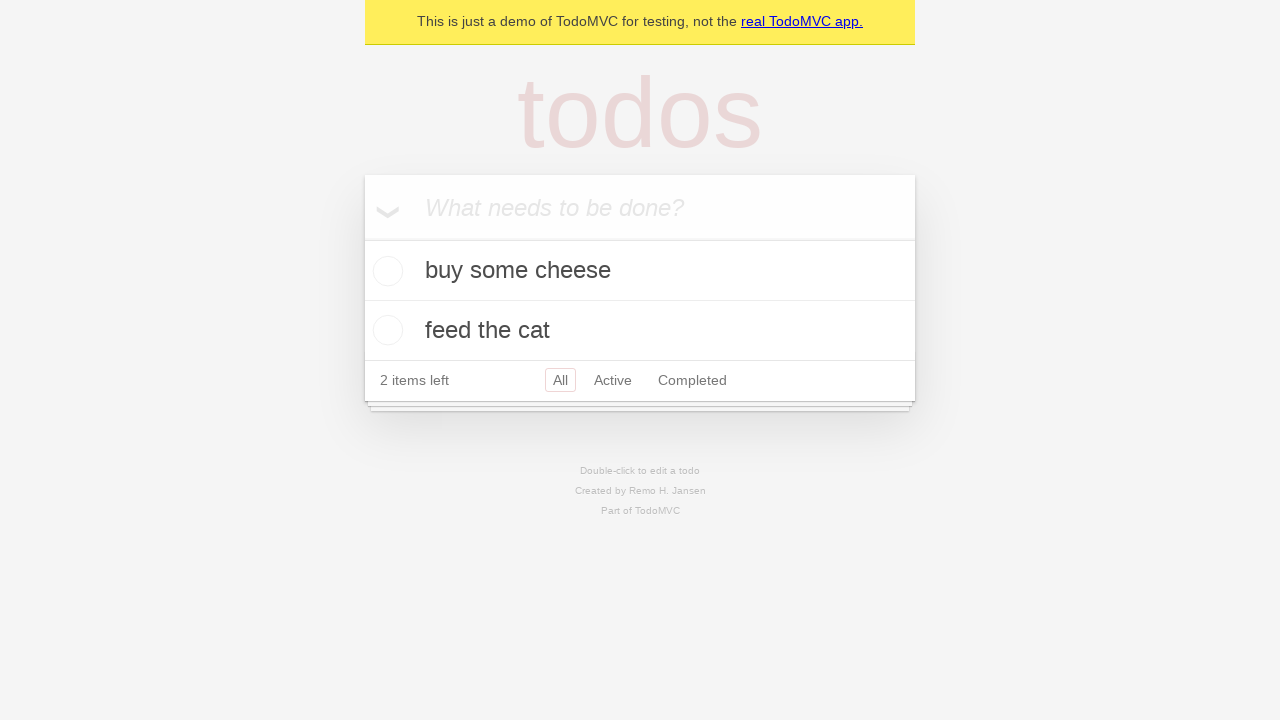

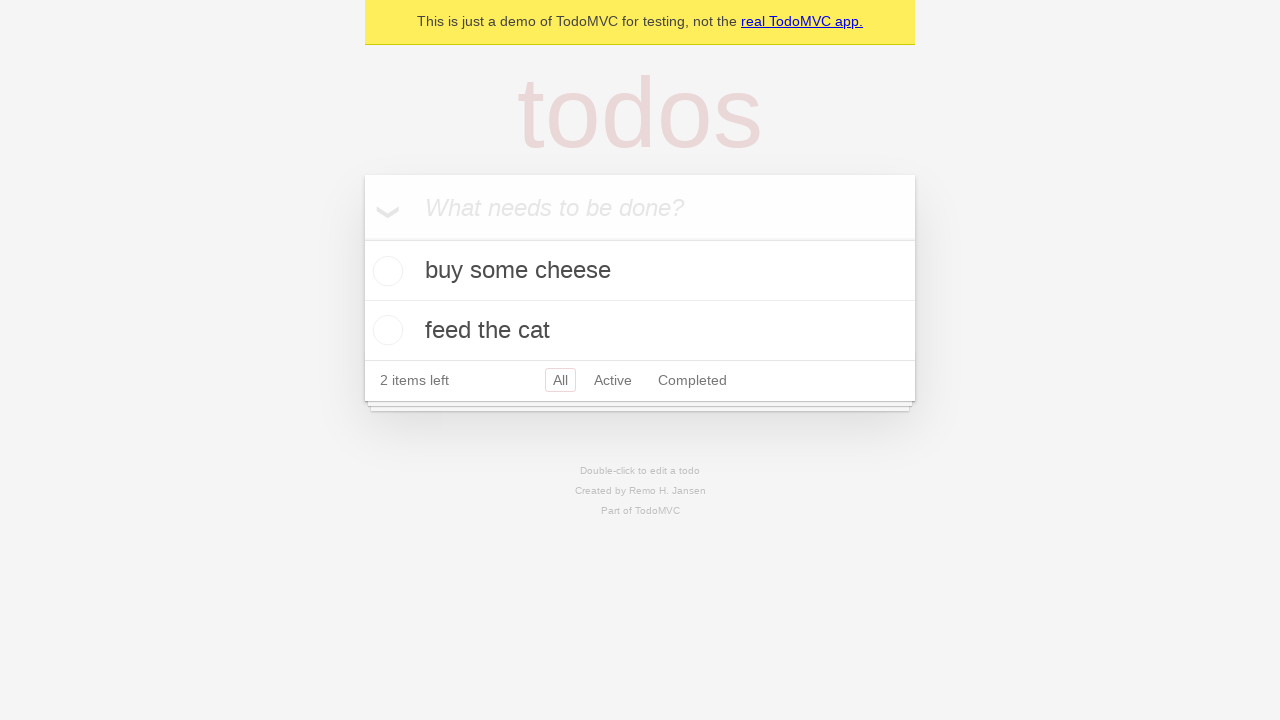